Tests iframe handling by navigating to a practice page, switching to an embedded iframe, clicking a lifetime access link, and verifying text content within the iframe.

Starting URL: https://rahulshettyacademy.com/AutomationPractice/

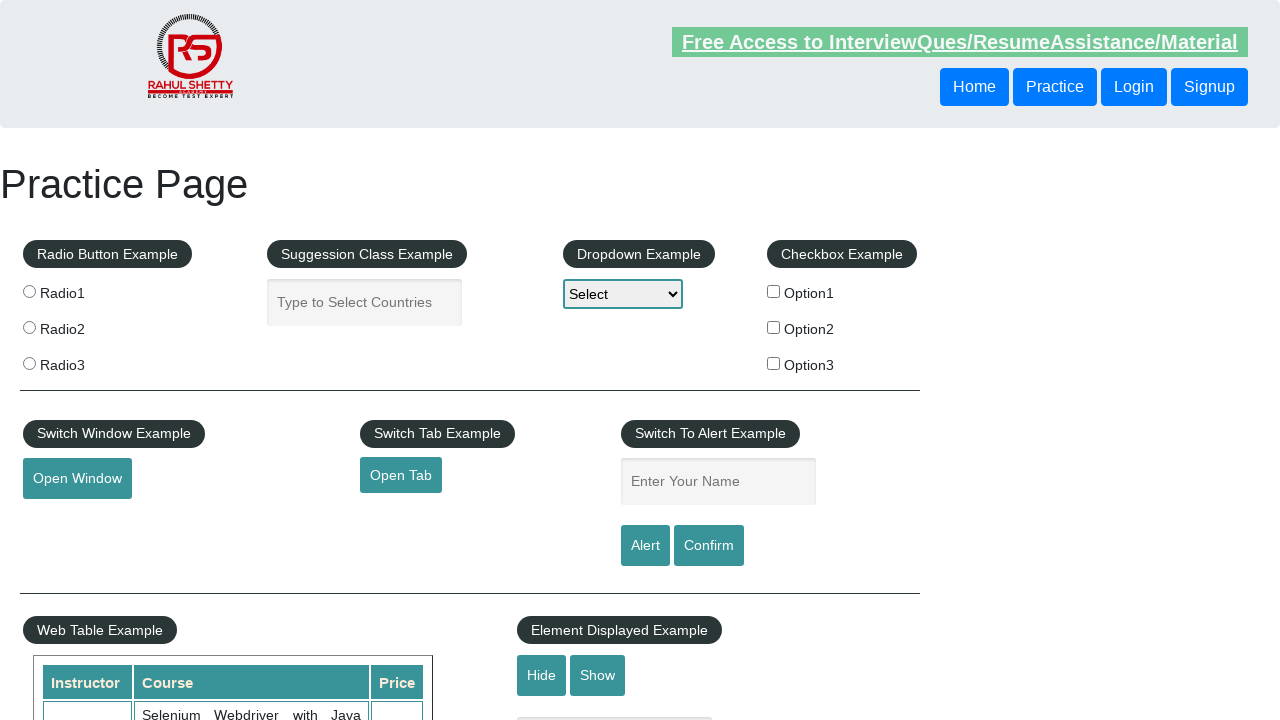

Navigated to AutomationPractice page
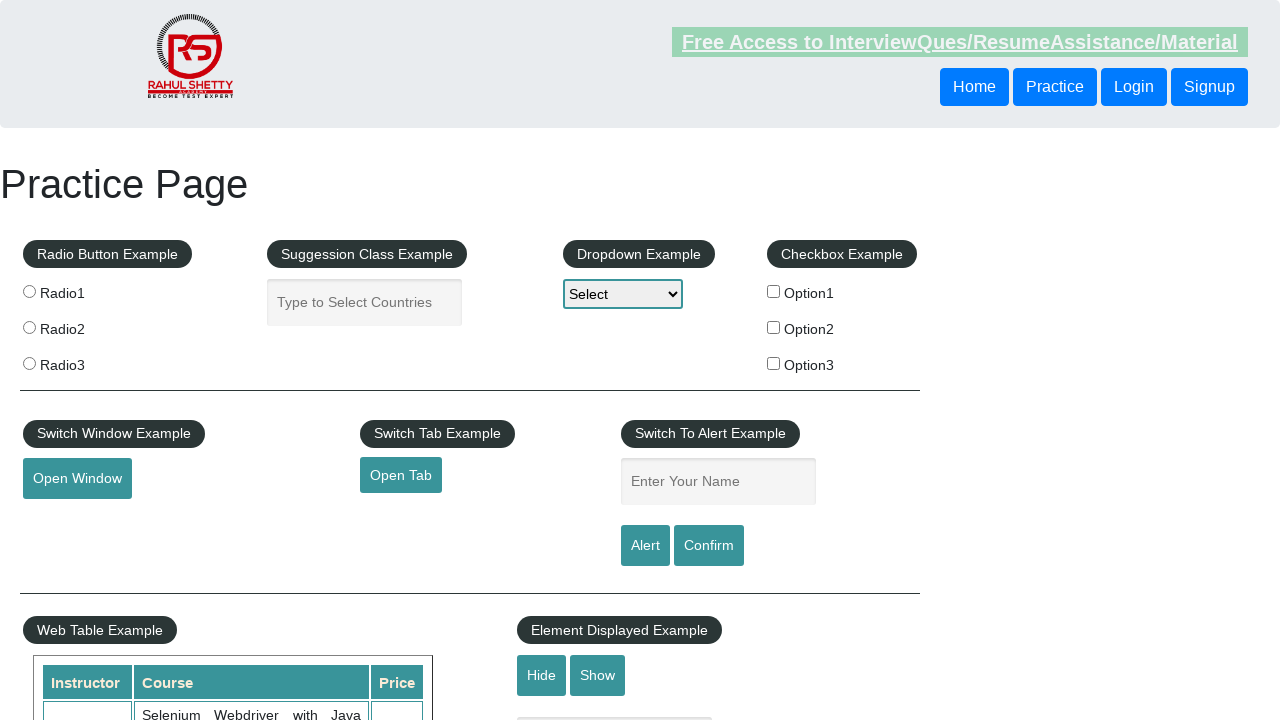

Located embedded iframe with id 'courses-iframe'
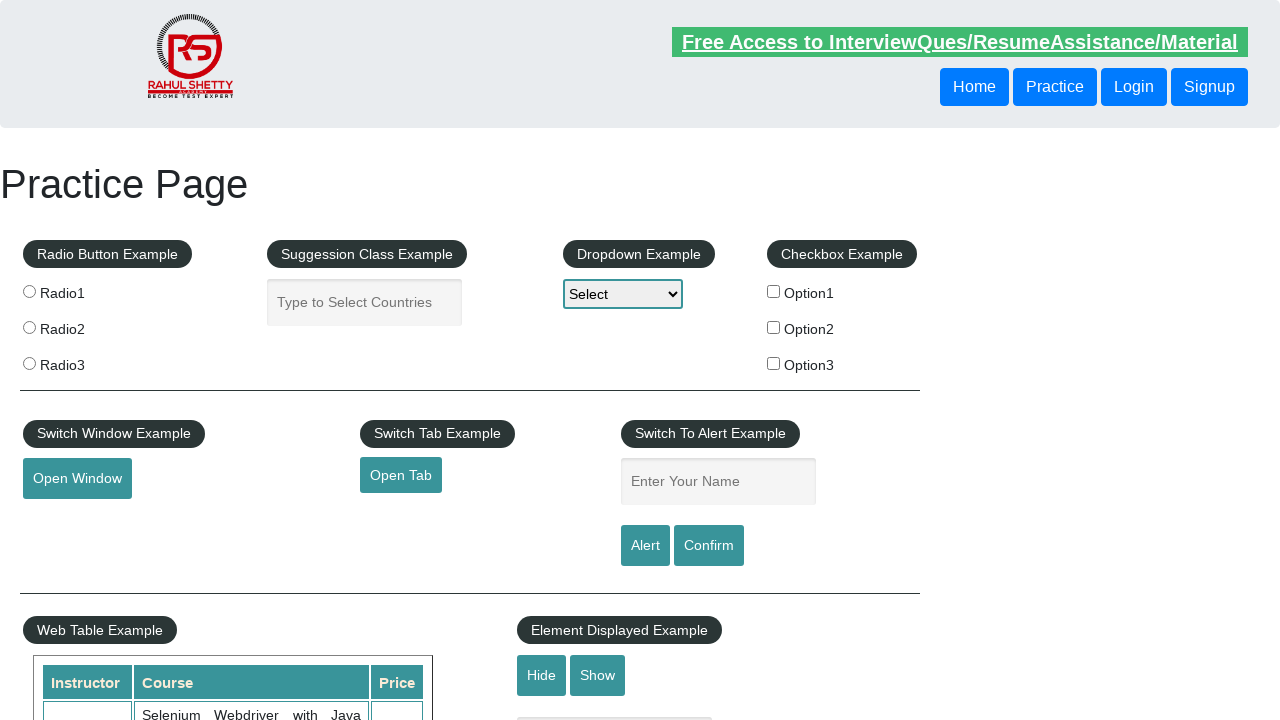

Clicked lifetime access link within iframe at (307, 360) on #courses-iframe >> internal:control=enter-frame >> li a[href*='lifetime-access']
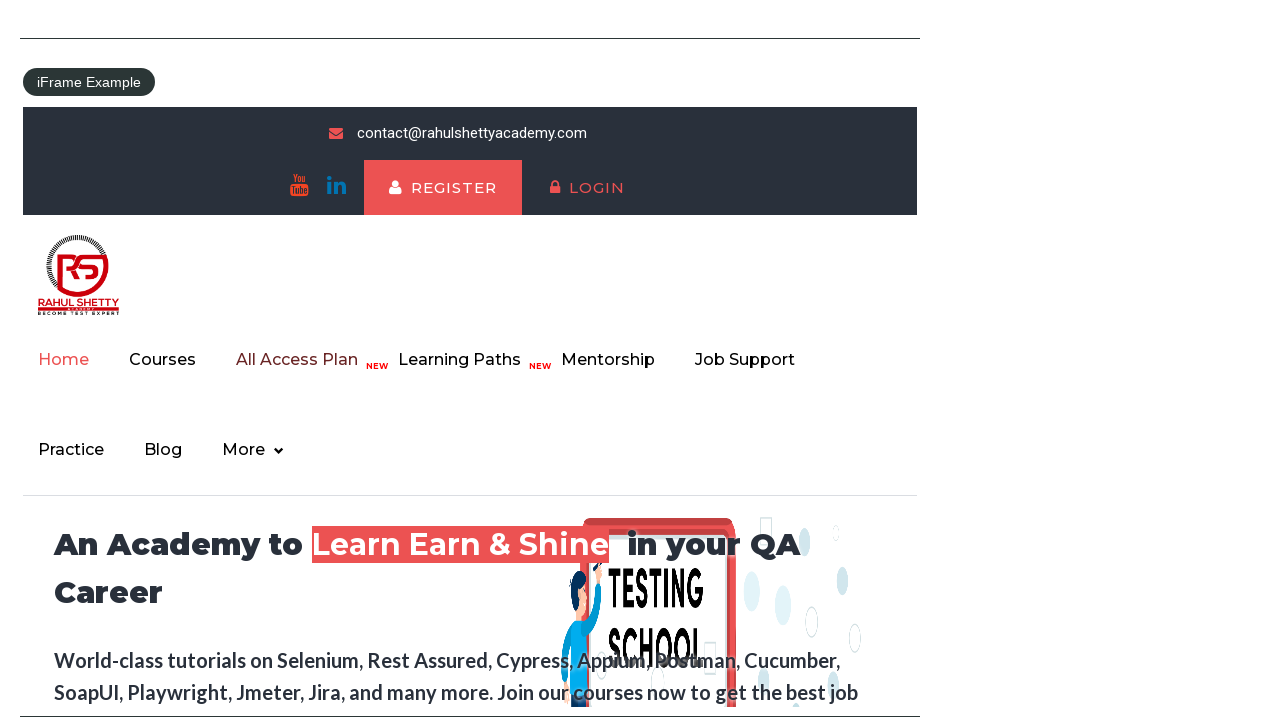

Verified text element with h2 tag is present in iframe
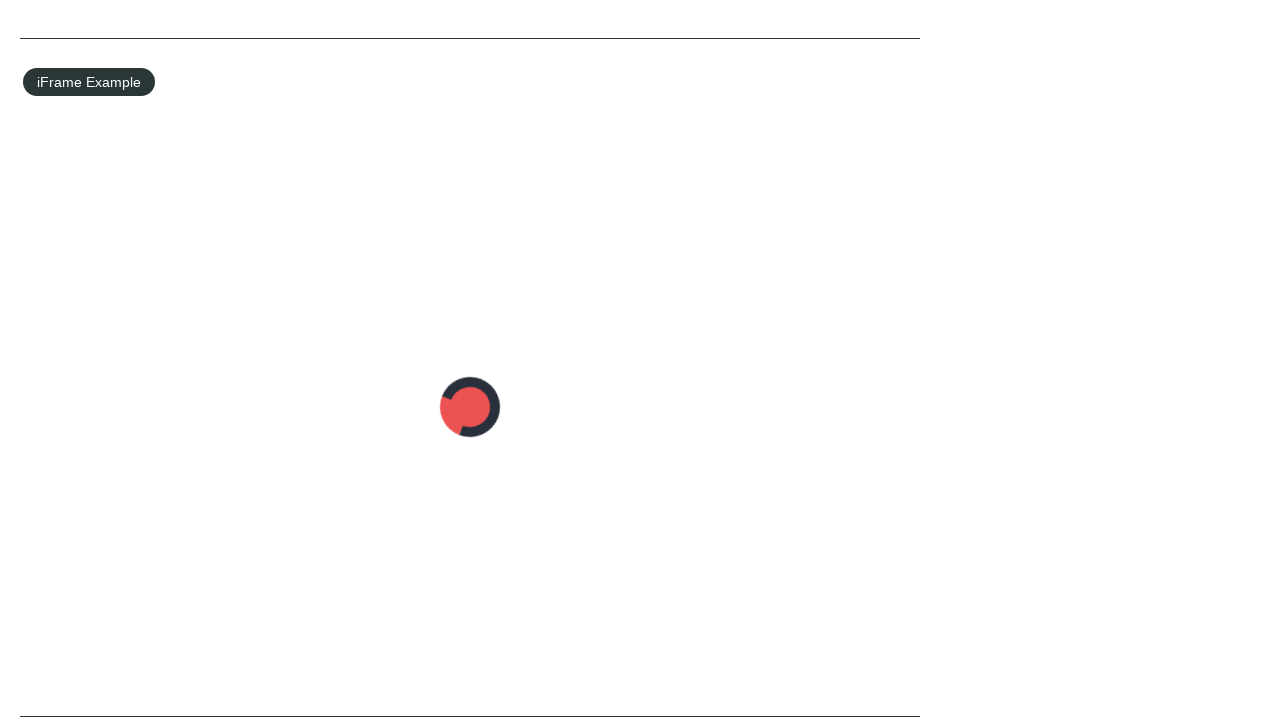

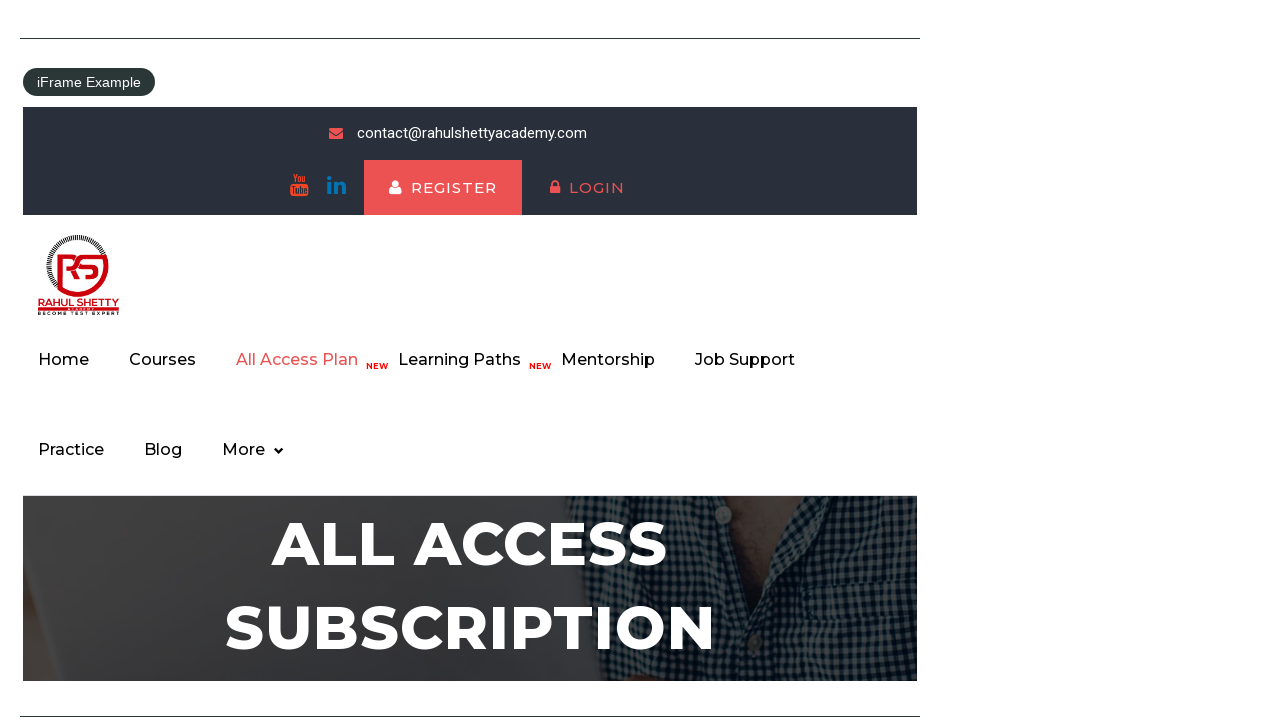